Tests marking all todo items as completed using the toggle all checkbox

Starting URL: https://demo.playwright.dev/todomvc

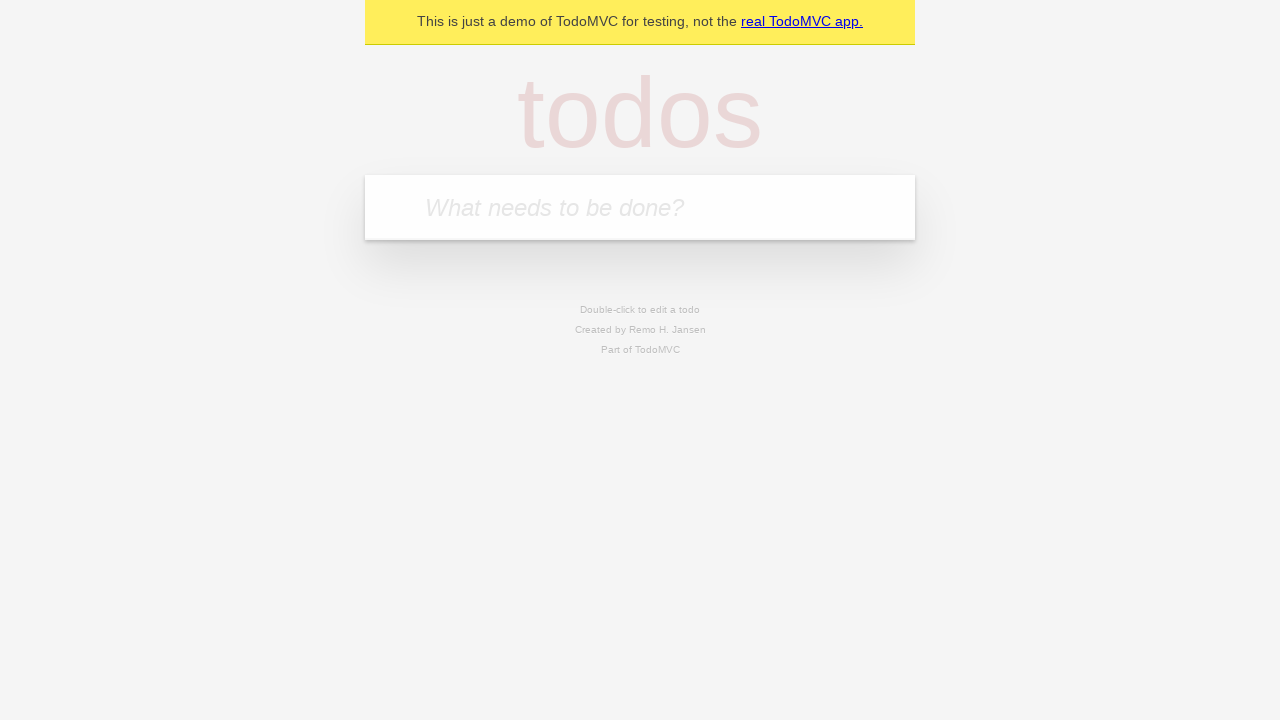

Filled todo input with 'buy some cheese' on internal:attr=[placeholder="What needs to be done?"i]
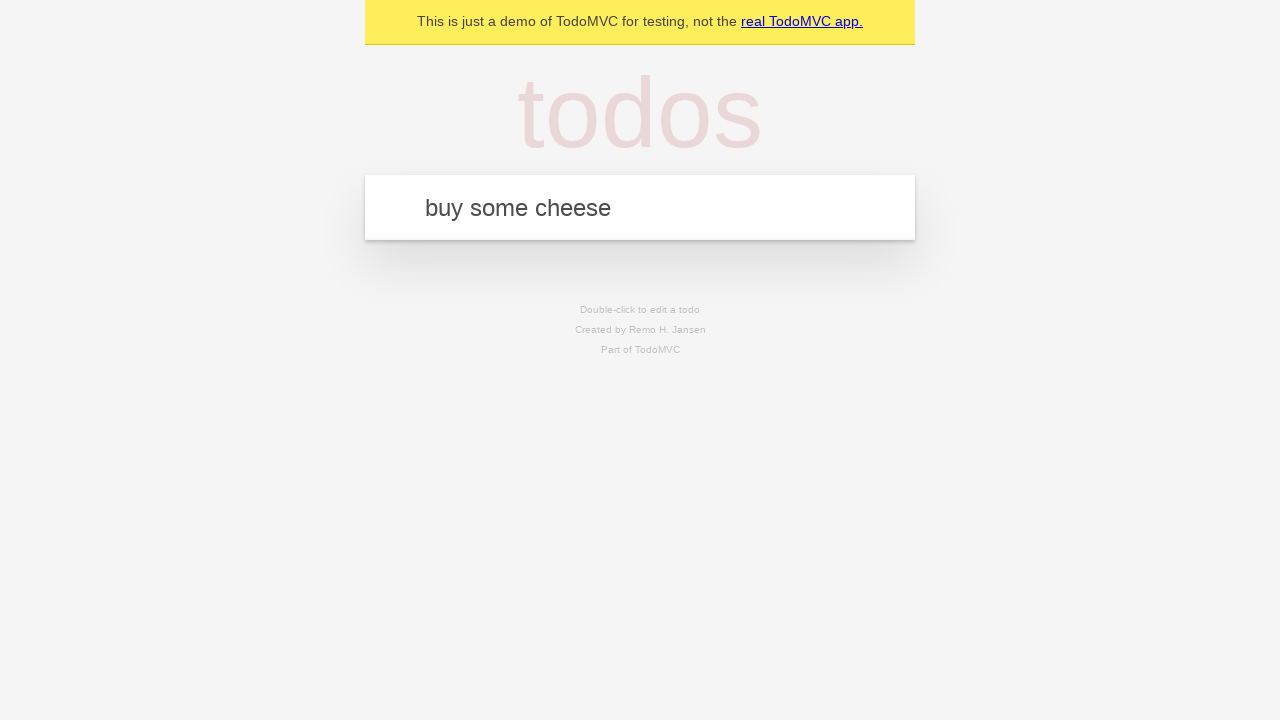

Pressed Enter to add todo 'buy some cheese' on internal:attr=[placeholder="What needs to be done?"i]
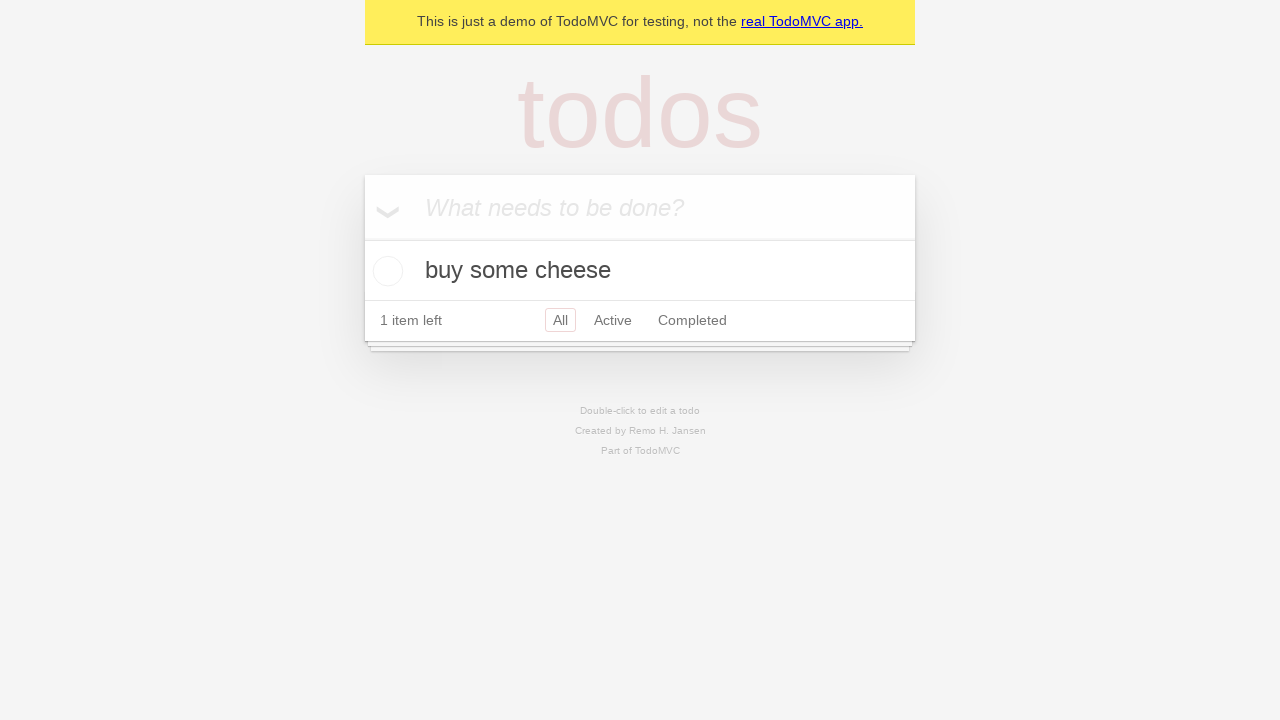

Filled todo input with 'feed the cat' on internal:attr=[placeholder="What needs to be done?"i]
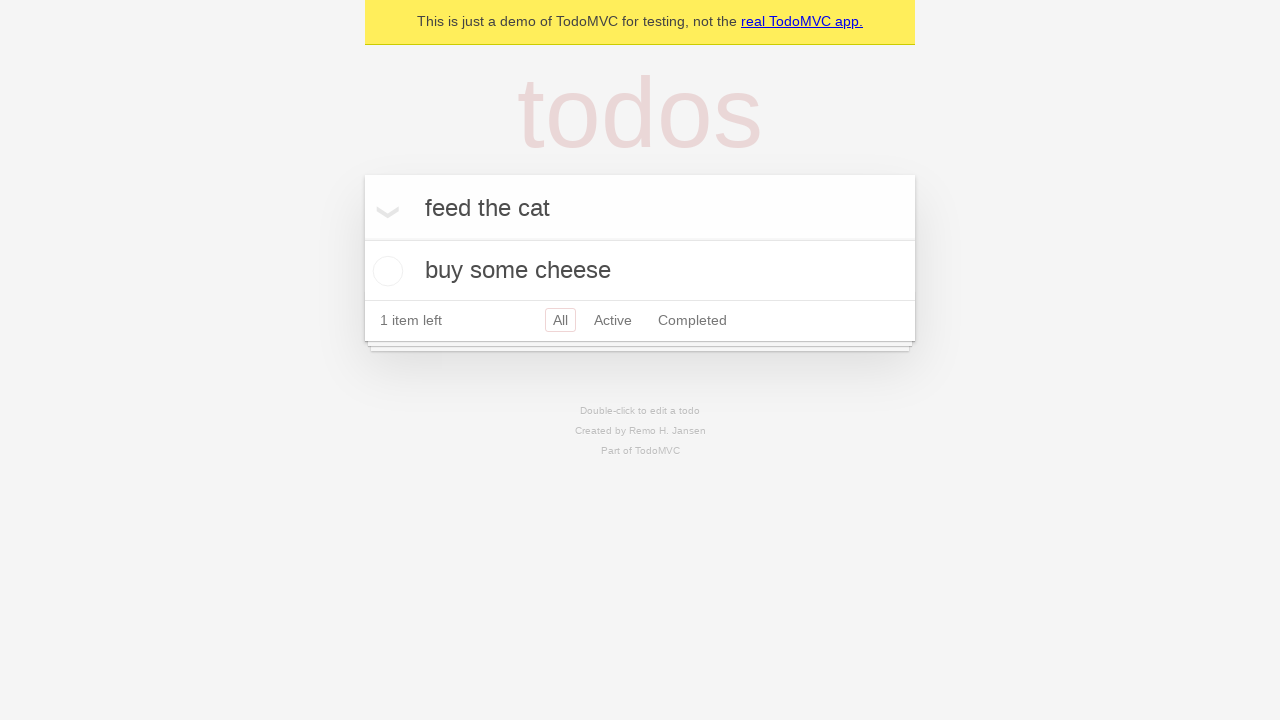

Pressed Enter to add todo 'feed the cat' on internal:attr=[placeholder="What needs to be done?"i]
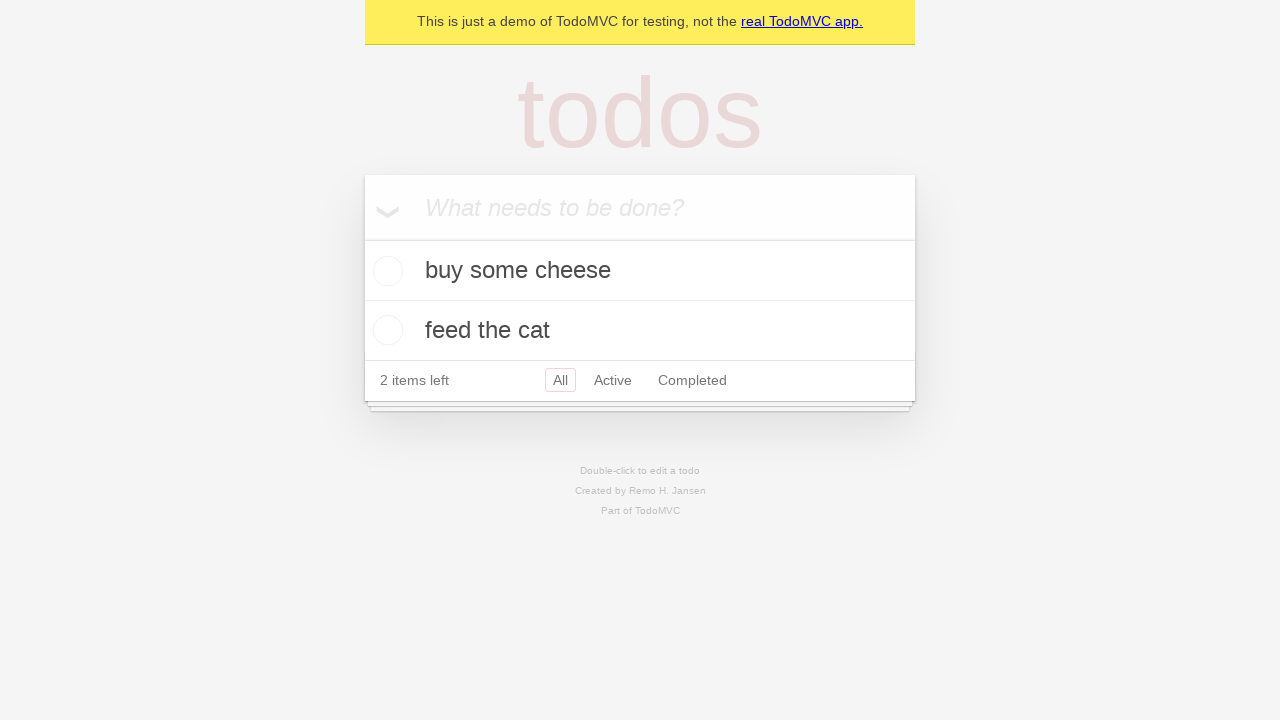

Filled todo input with 'book a doctors appointment' on internal:attr=[placeholder="What needs to be done?"i]
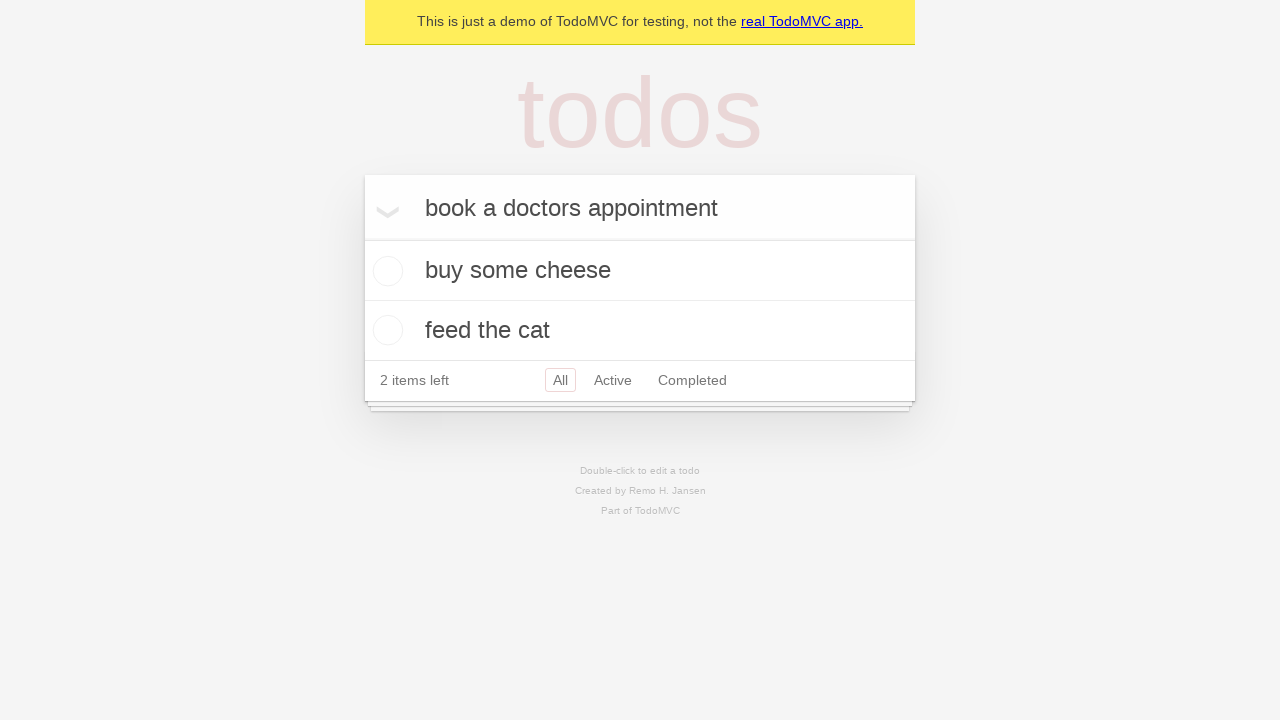

Pressed Enter to add todo 'book a doctors appointment' on internal:attr=[placeholder="What needs to be done?"i]
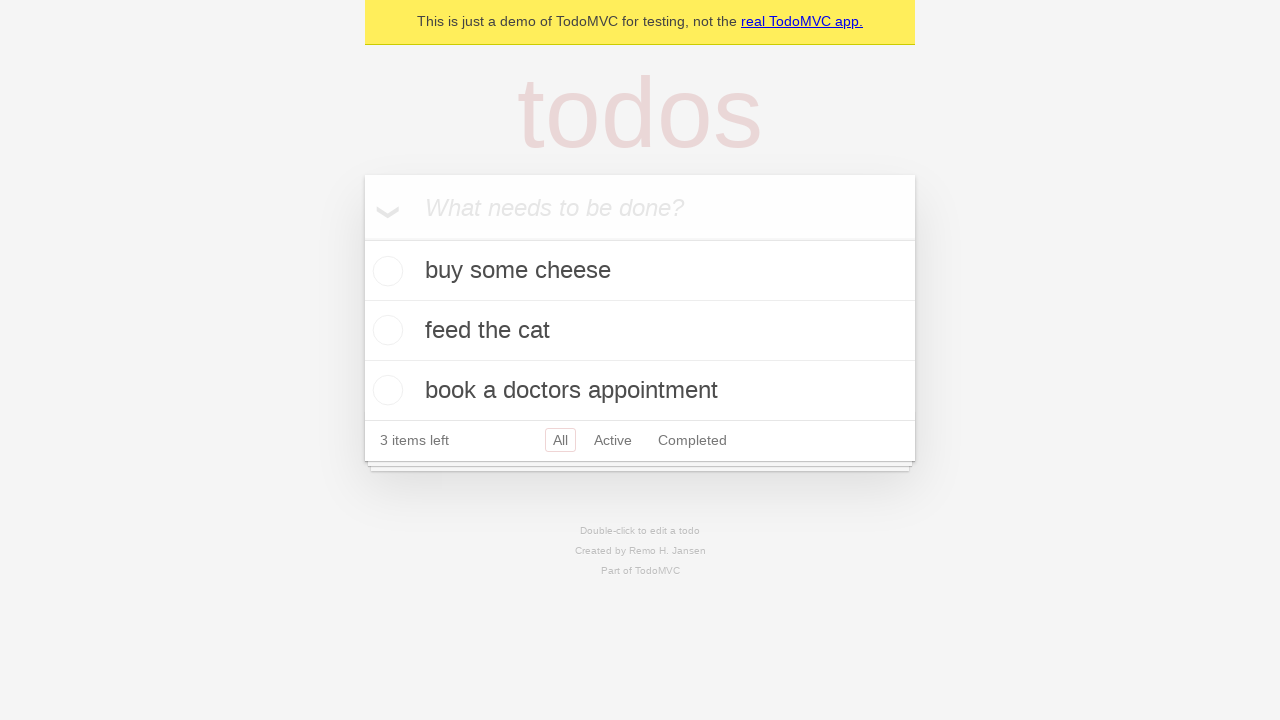

Waited for all todo items to be created
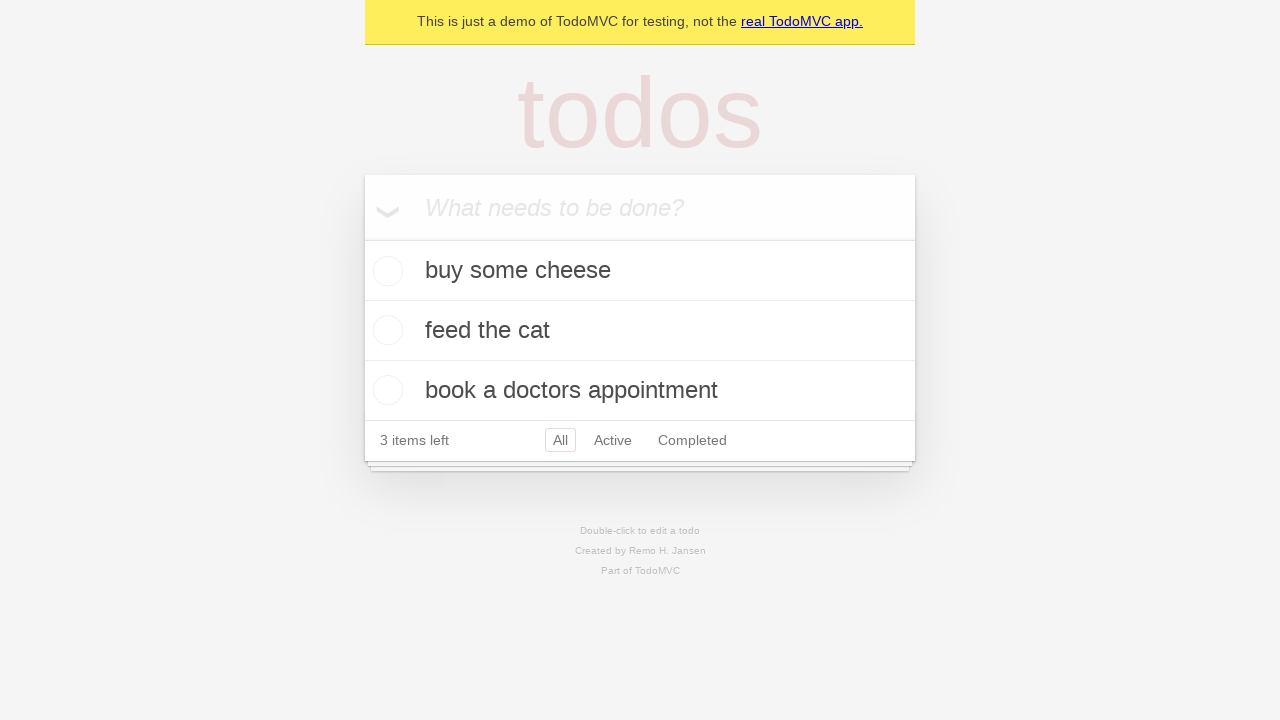

Clicked 'Mark all as complete' checkbox to mark all todos as completed at (362, 238) on internal:label="Mark all as complete"i
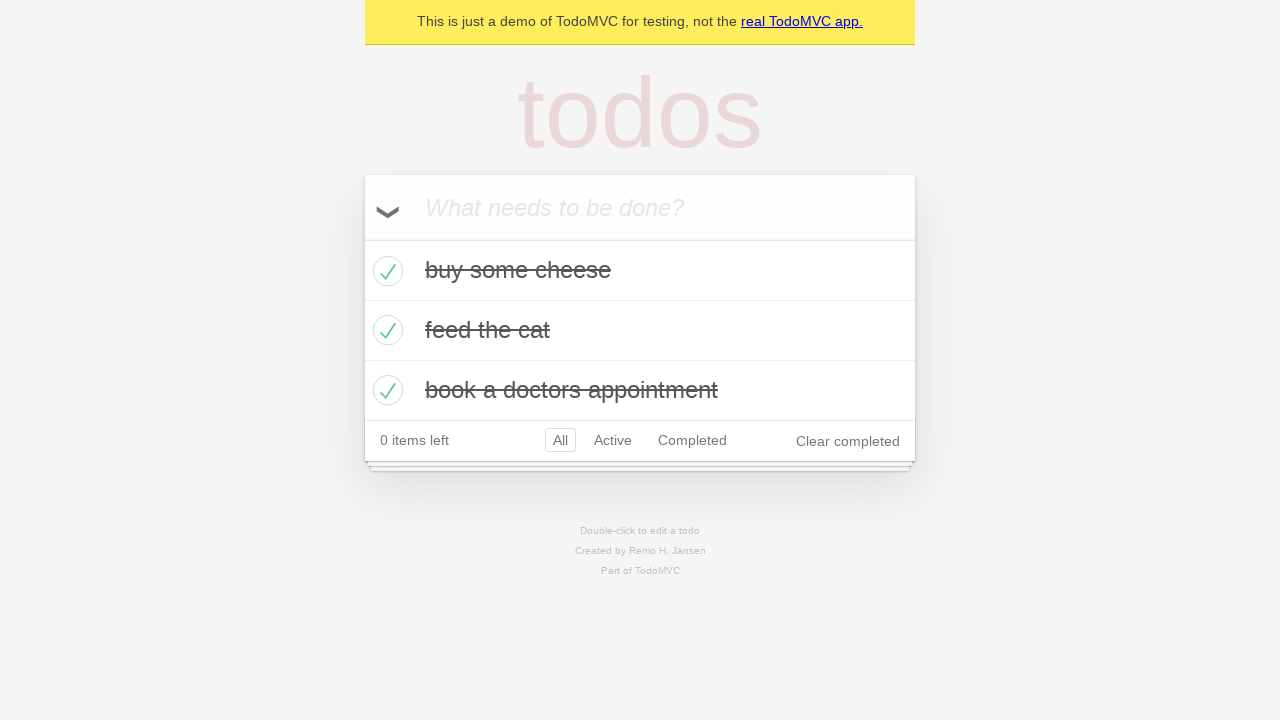

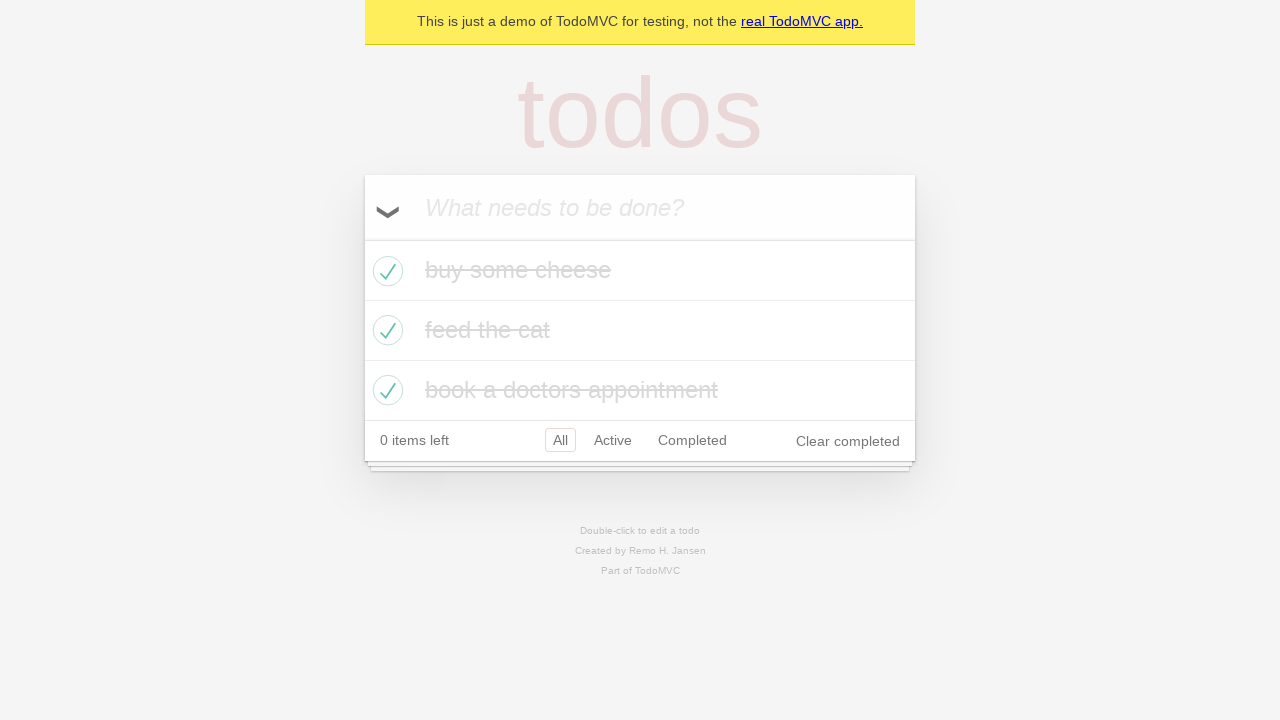